Tests multi-select dropdown functionality by selecting multiple options using different methods (visible text, index, and value) and then deselecting one option

Starting URL: https://v1.training-support.net/selenium/selects

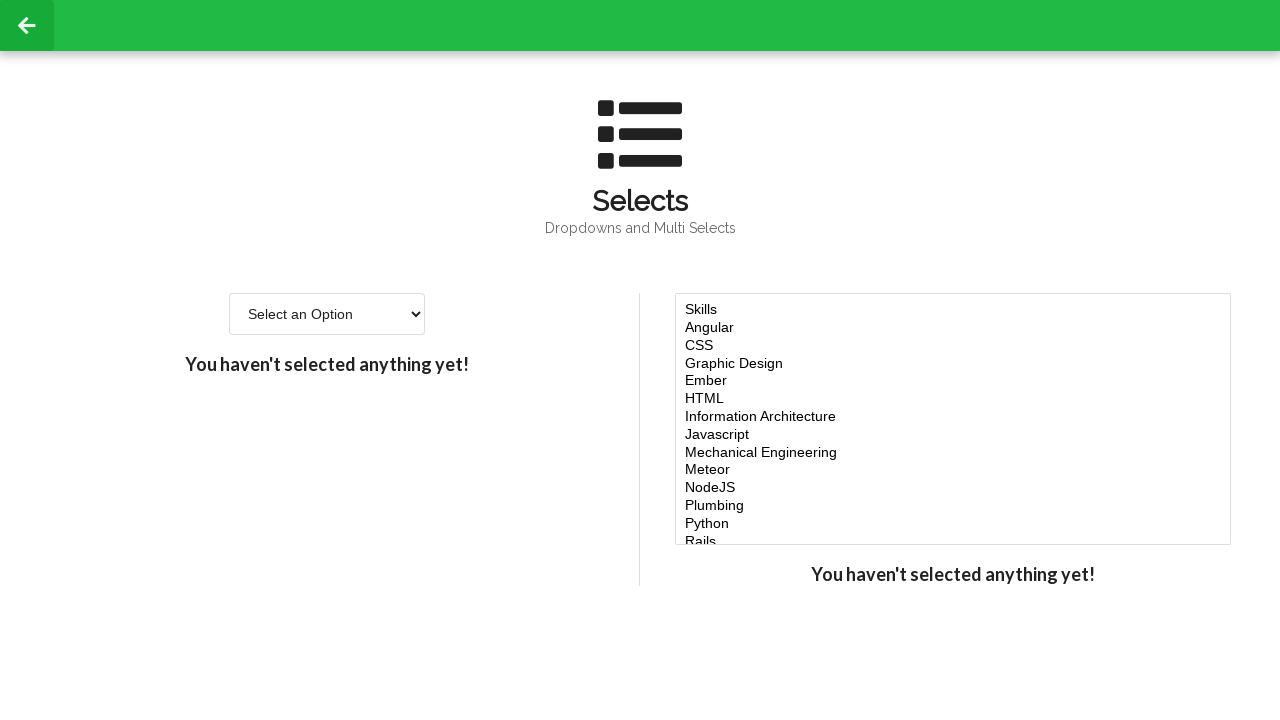

Located multi-select dropdown element
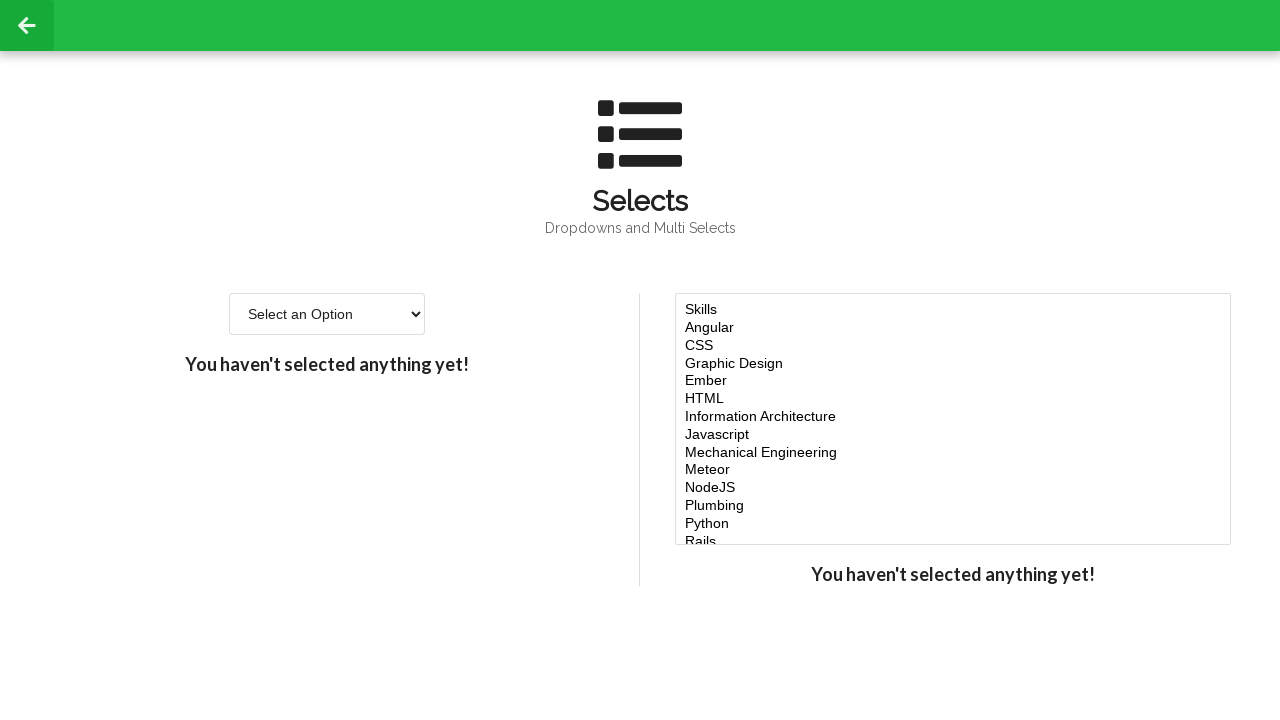

Selected 'Javascript' option by visible text on #multi-select
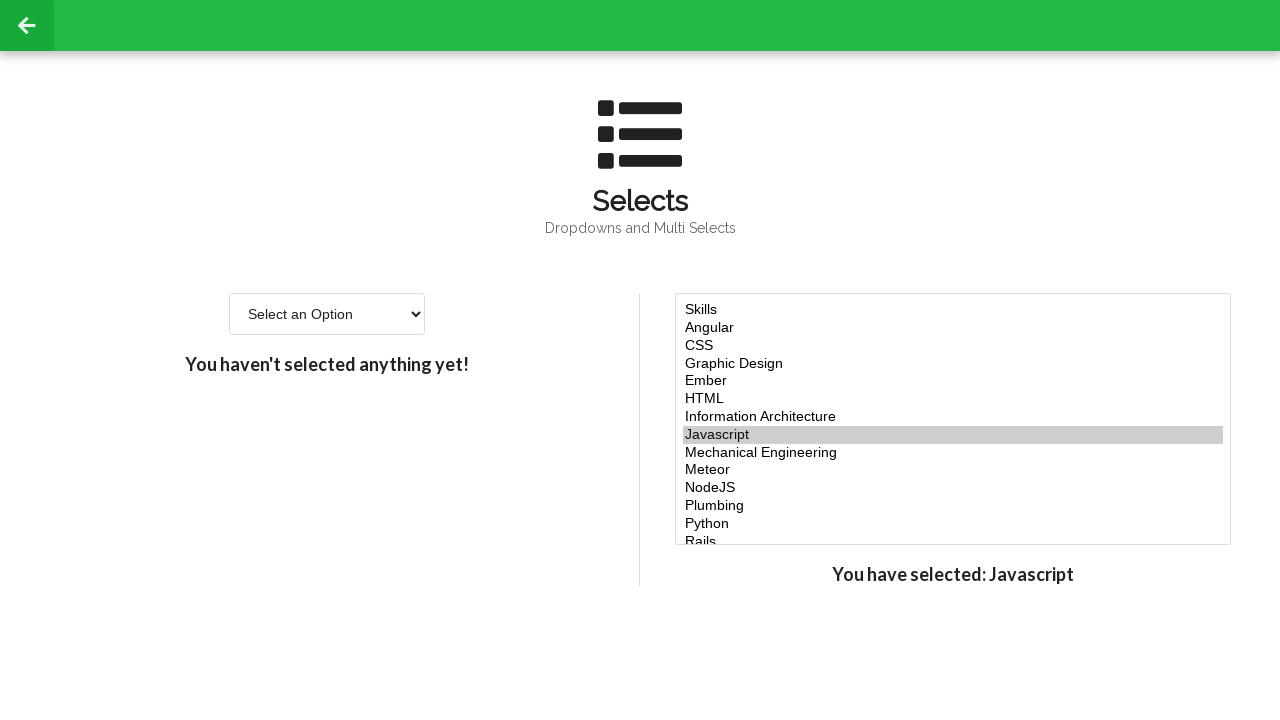

Selected option at index 4 on #multi-select
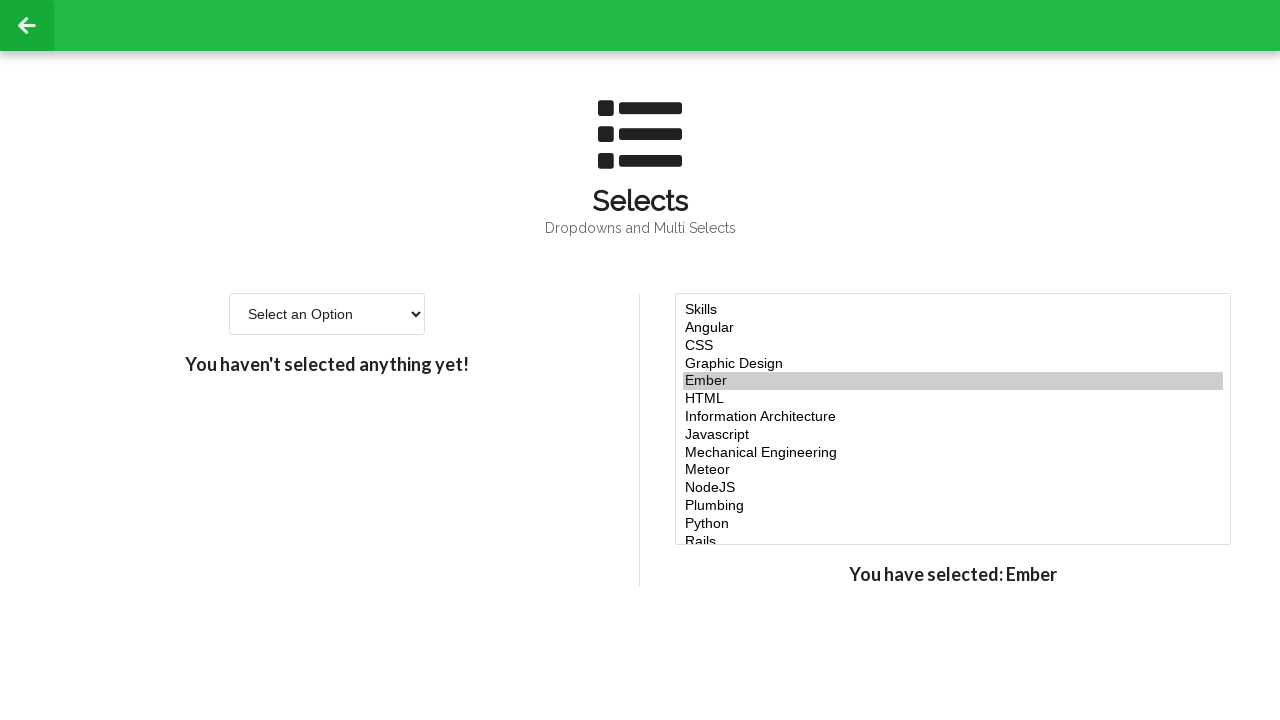

Selected option at index 5 on #multi-select
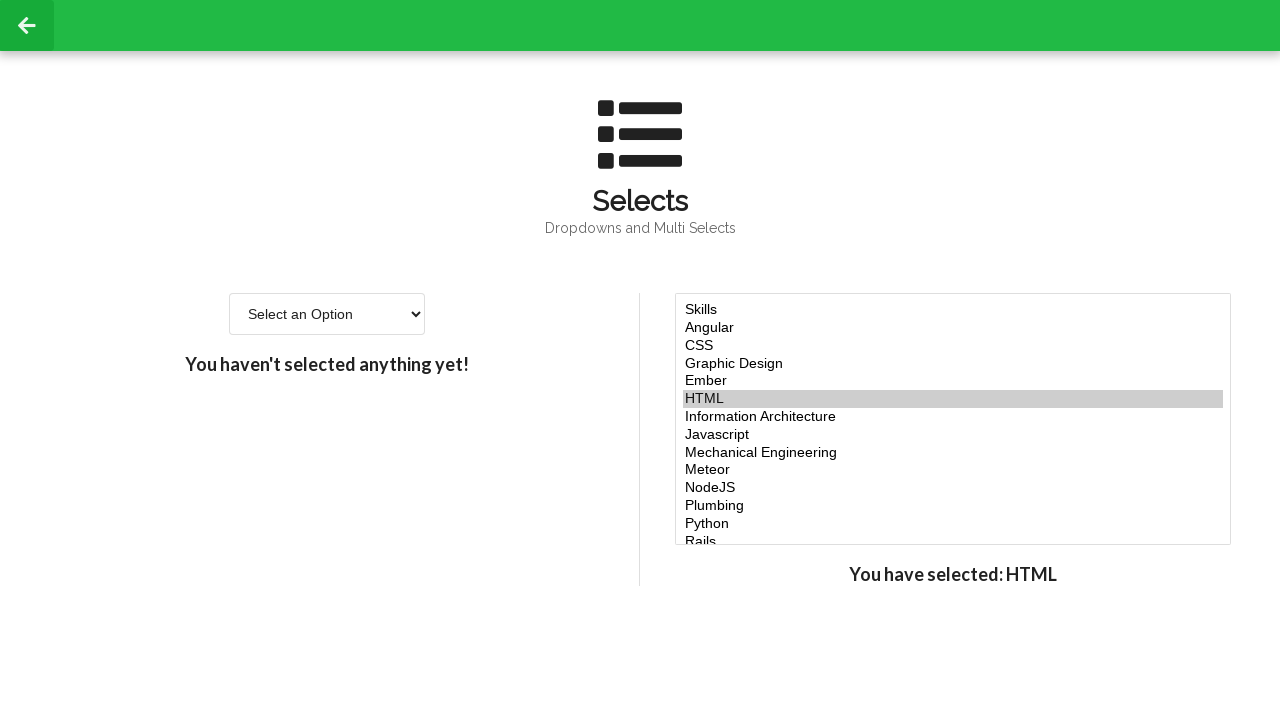

Selected option at index 6 on #multi-select
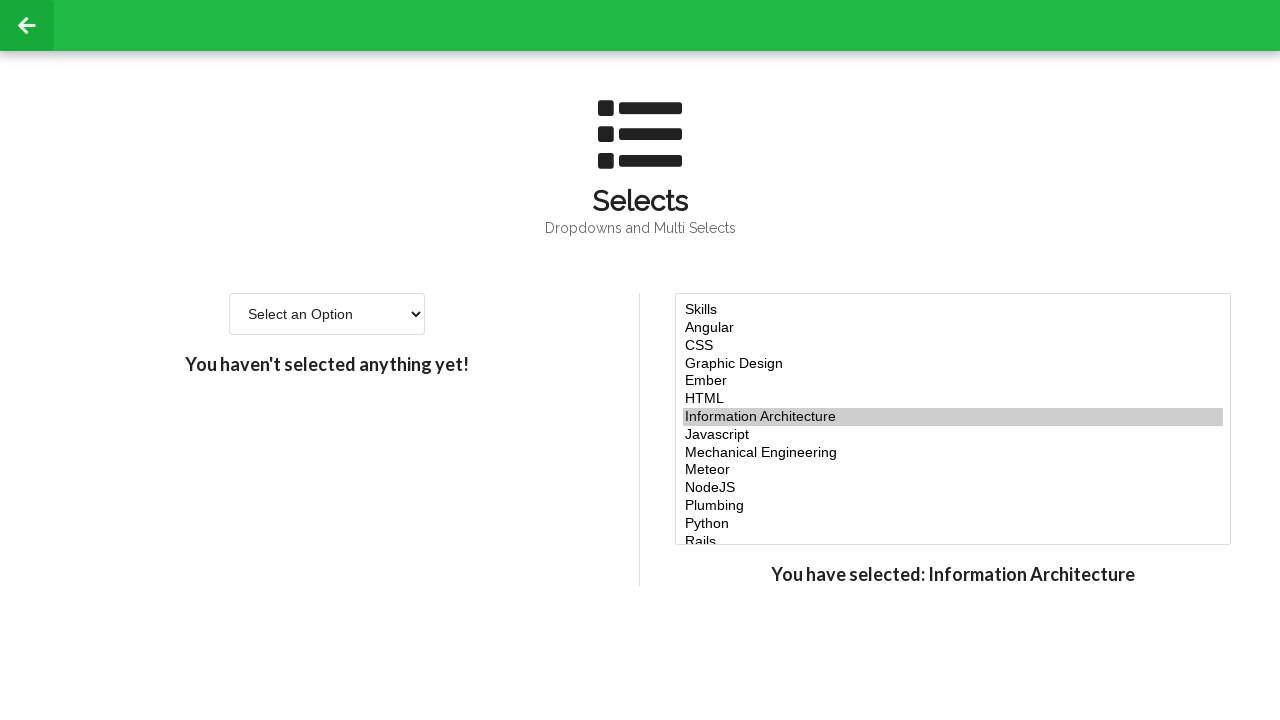

Selected 'NodeJS' option by value attribute 'node' on #multi-select
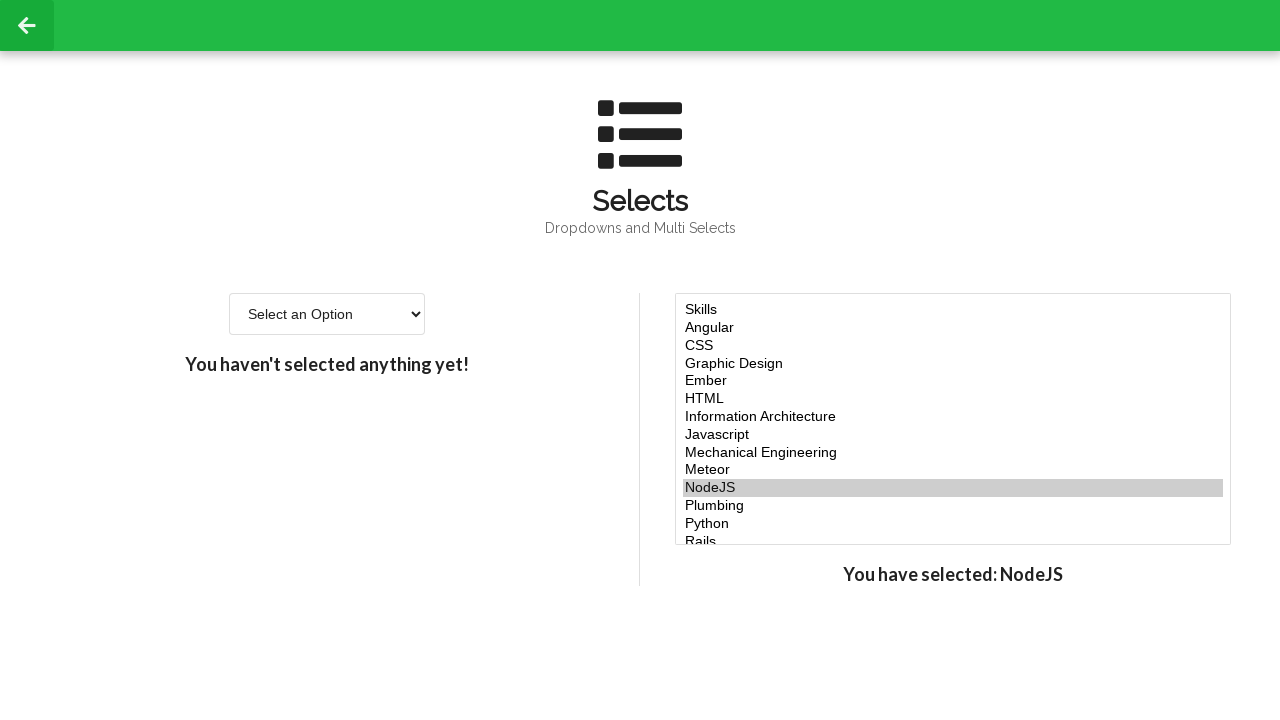

Waited 500ms to observe selections
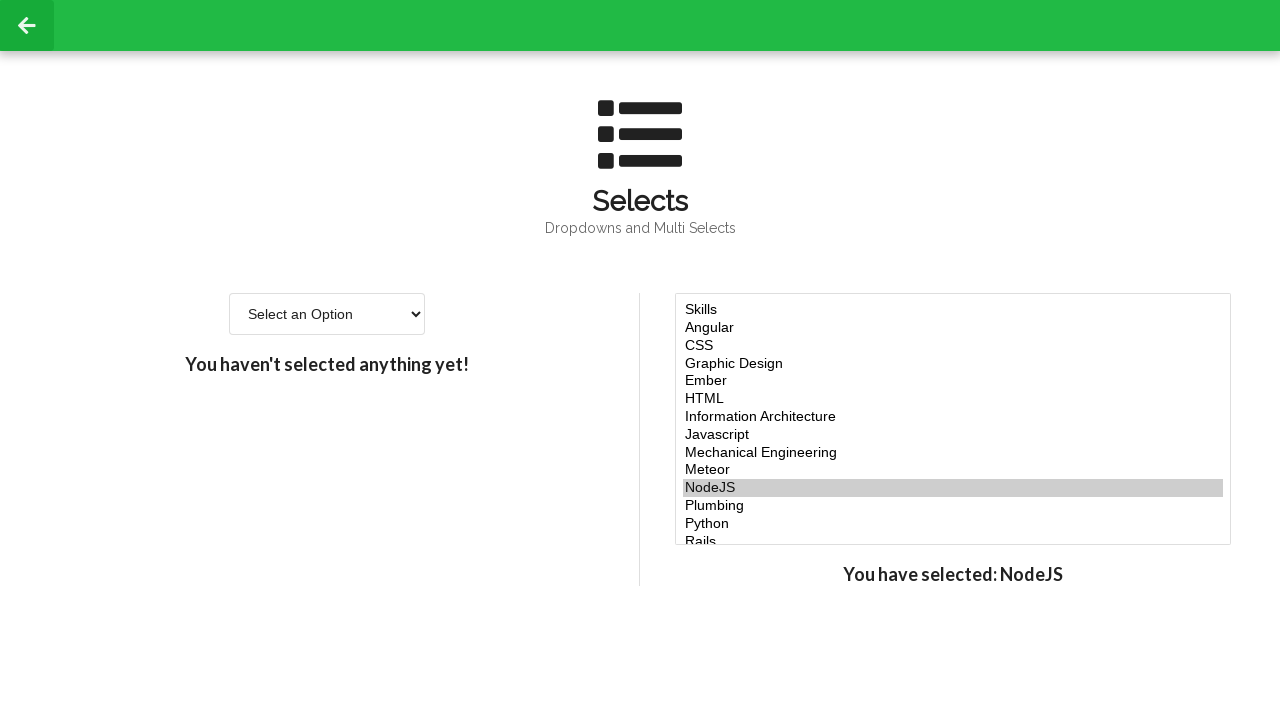

Retrieved all options from multi-select dropdown
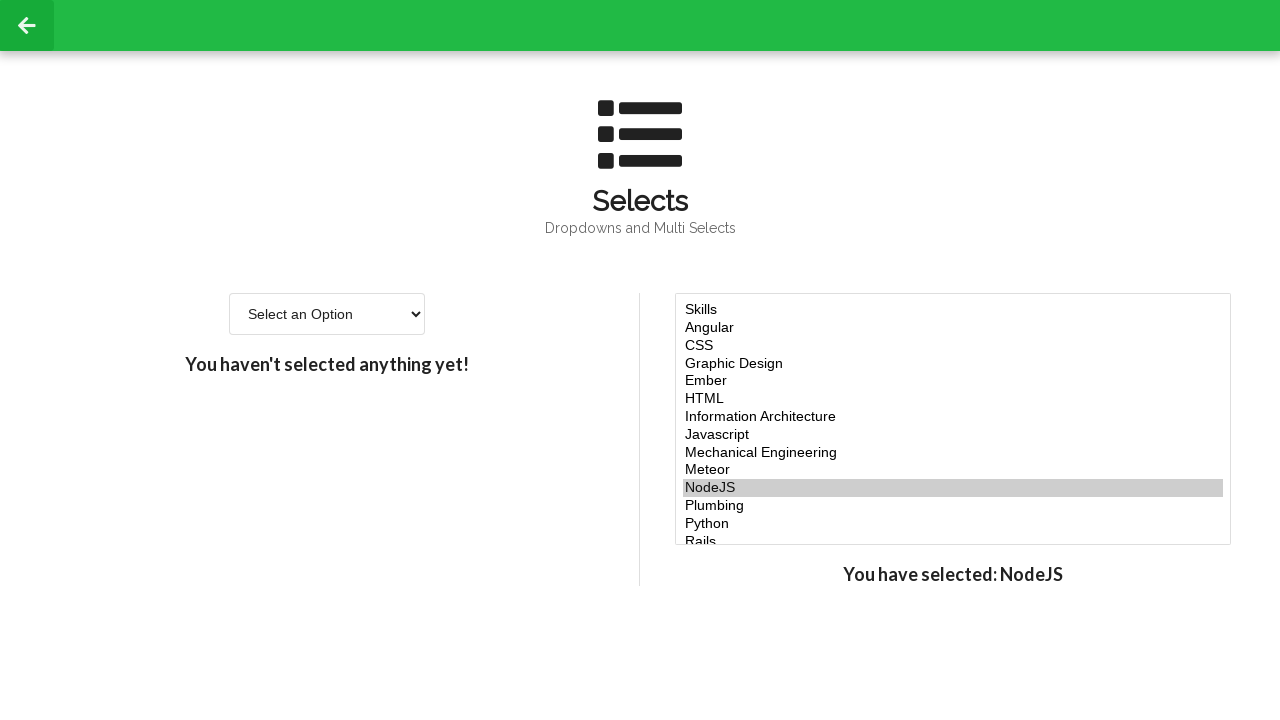

Re-selected 'Javascript' option by visible text on #multi-select
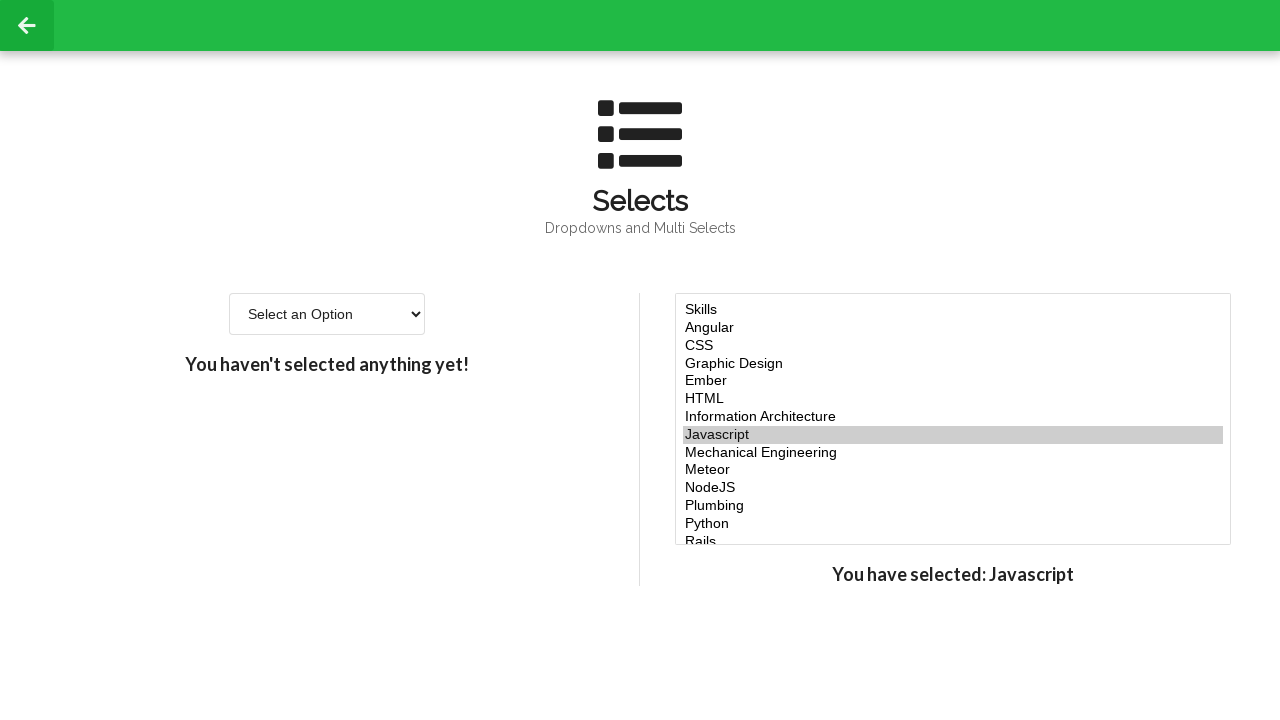

Re-selected options at indices 4 and 6, and 'NodeJS' by value, effectively deselecting index 5 on #multi-select
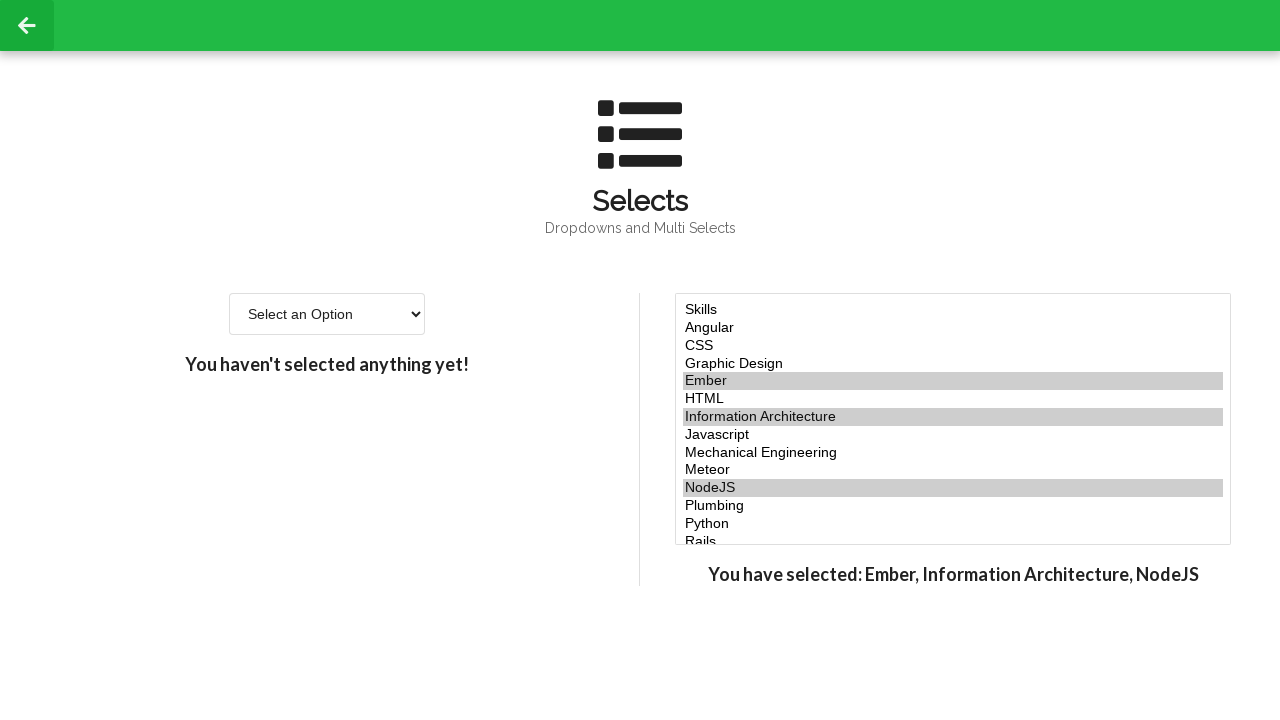

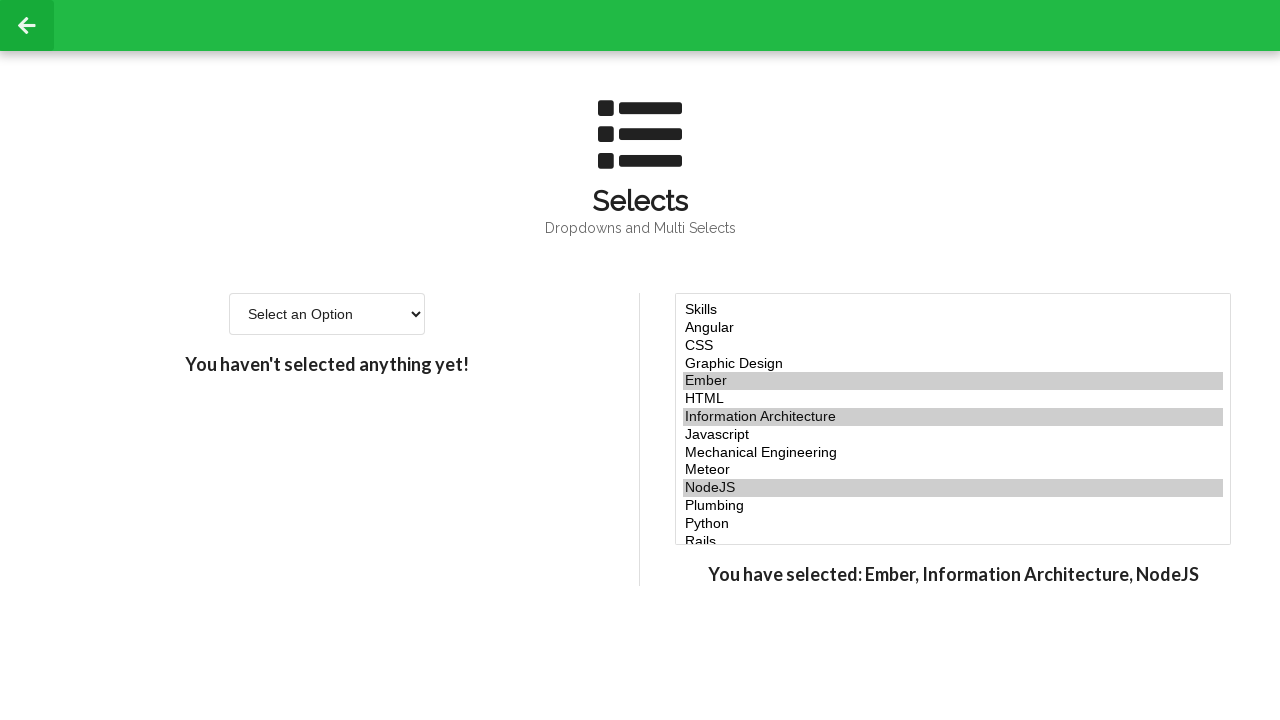